Tests JavaScript alert confirmation functionality by triggering a confirm dialog and accepting it

Starting URL: https://v1.training-support.net/selenium/javascript-alerts

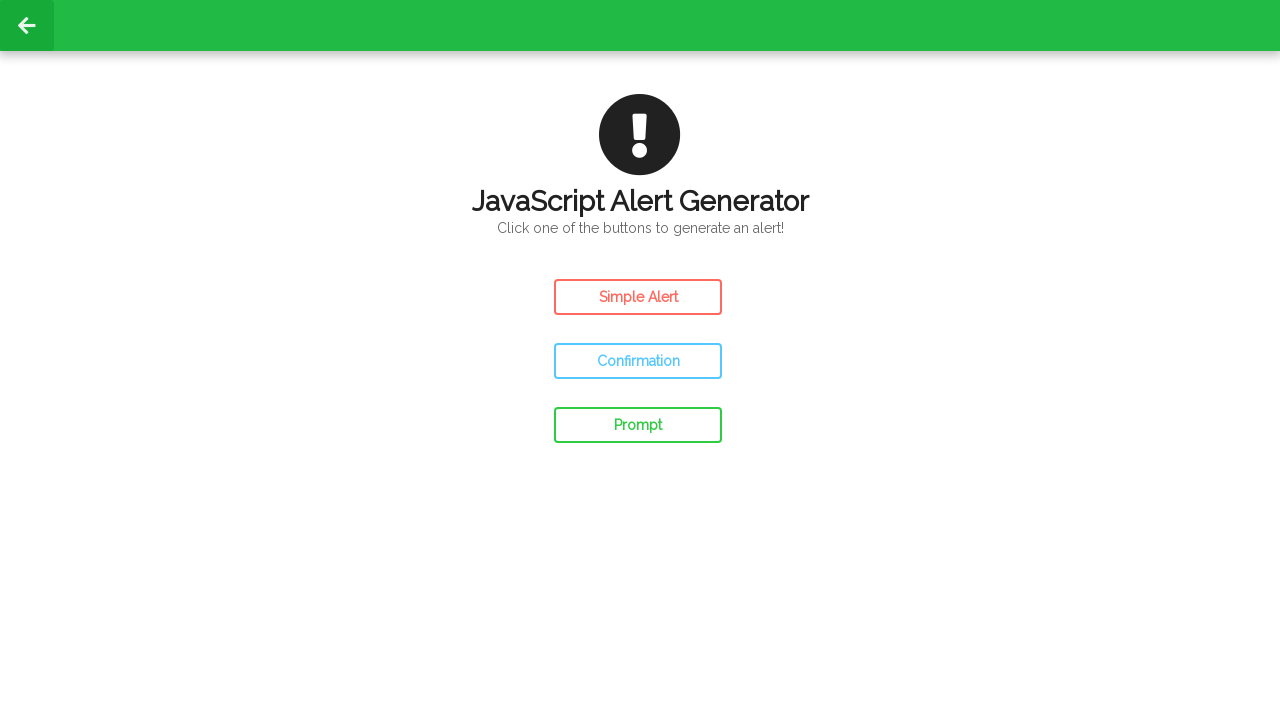

Clicked the confirm button to trigger JavaScript alert at (638, 361) on #confirm
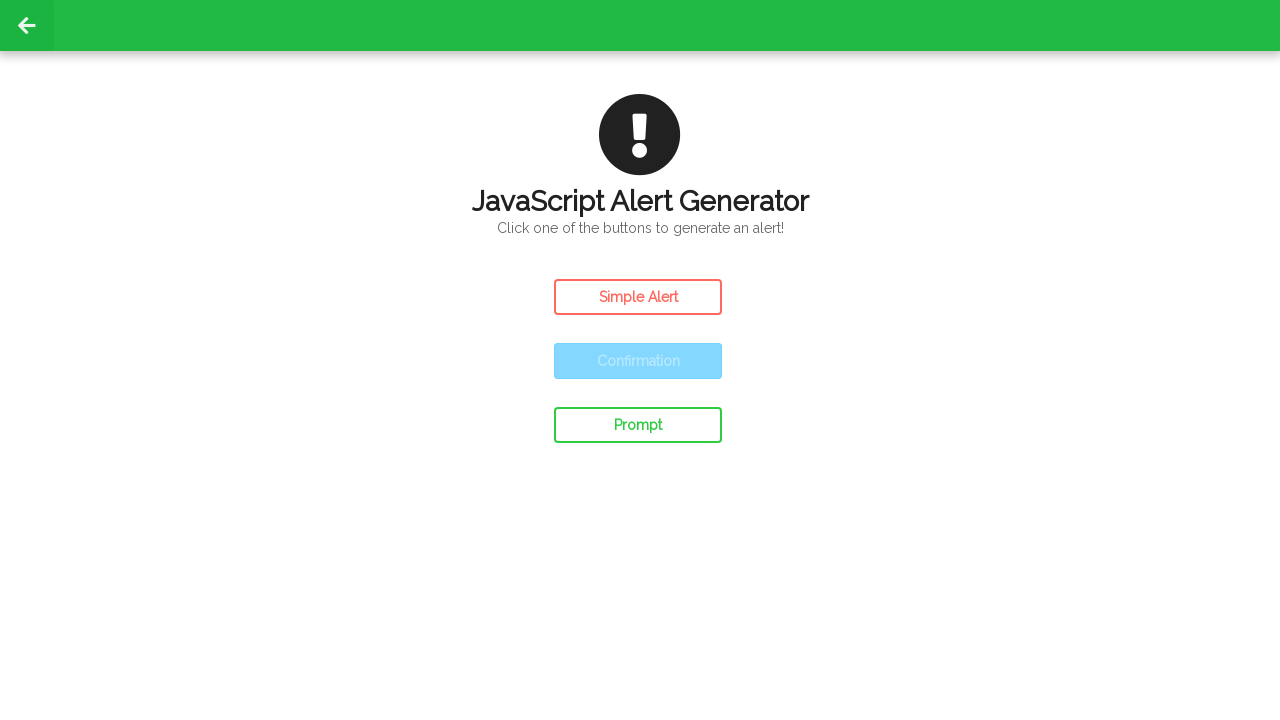

Set up dialog handler to accept confirmation
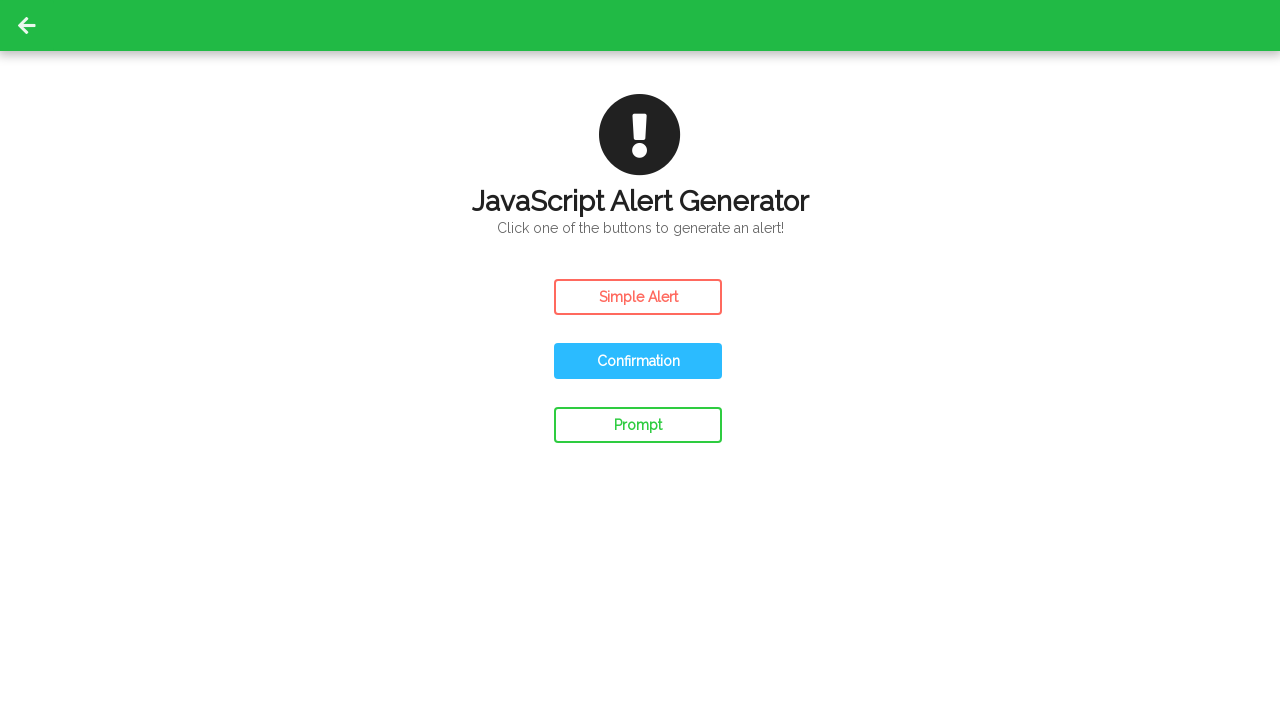

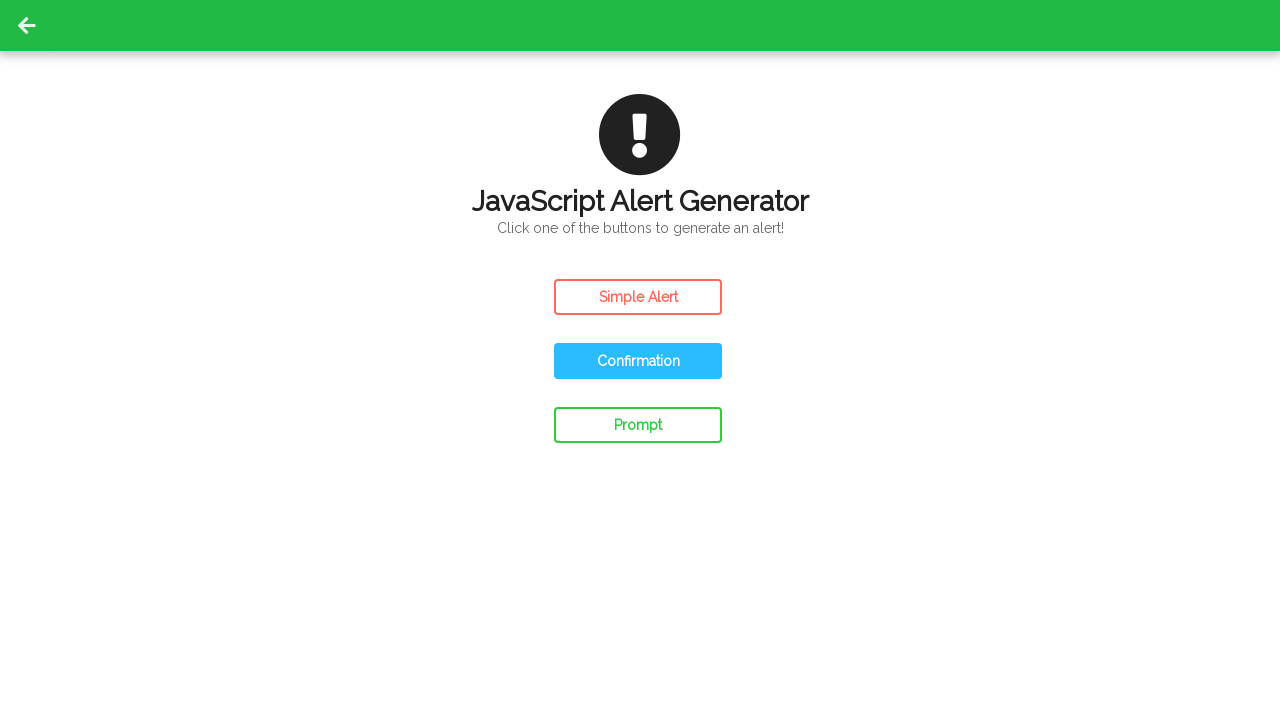